Navigates to Douban's top 250 movies page, collects movie links, and visits individual movie pages while expanding actor and review sections when available.

Starting URL: https://movie.douban.com/top250

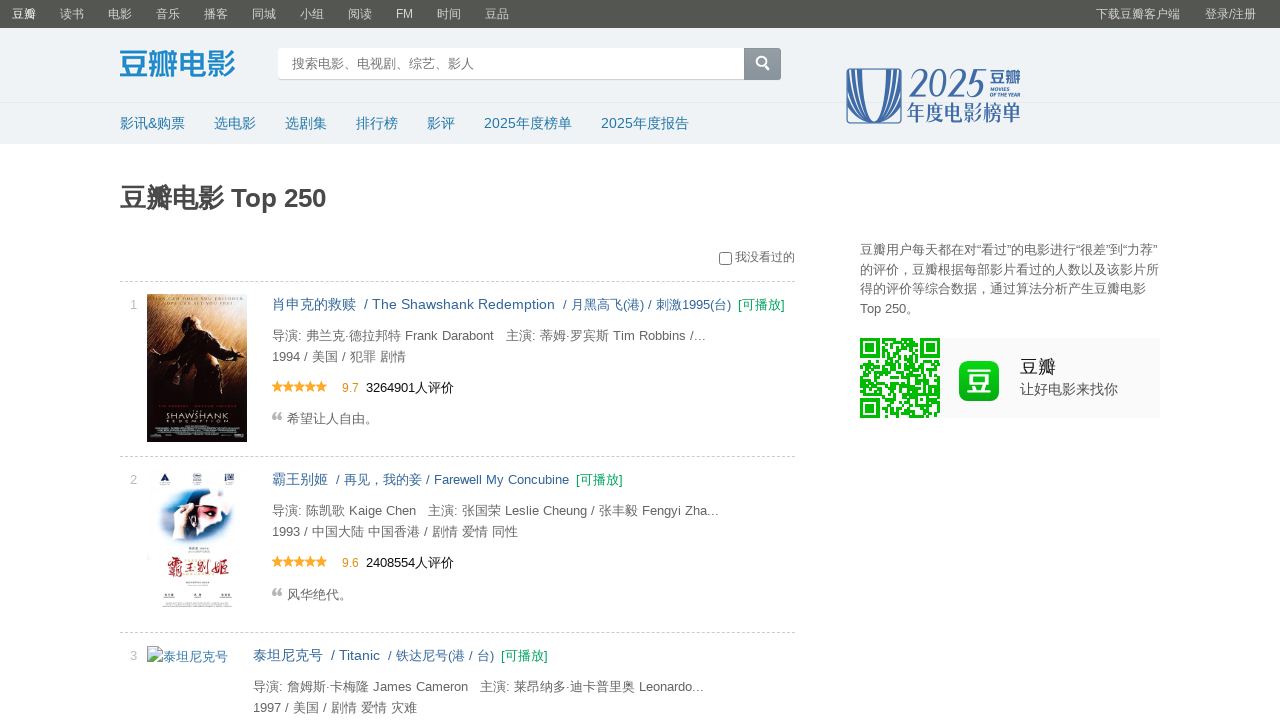

Waited for movie list to load on Douban top 250 page
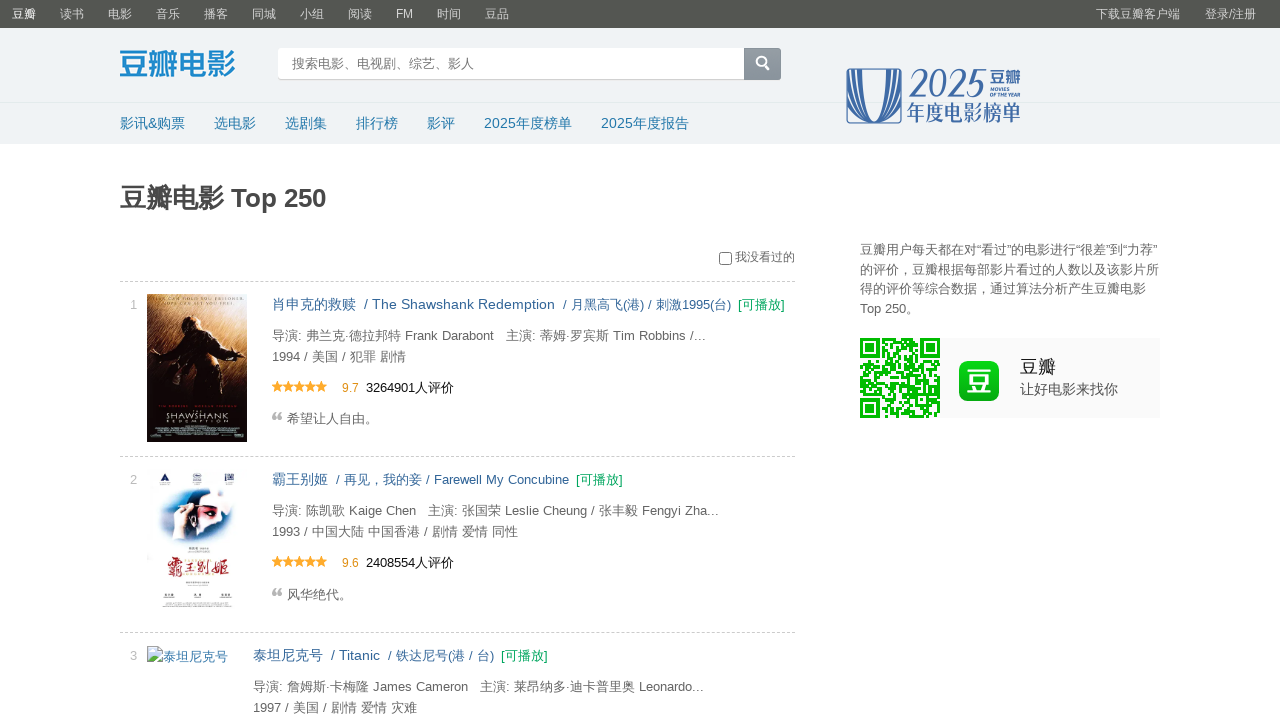

Retrieved first 3 movie links from the grid view
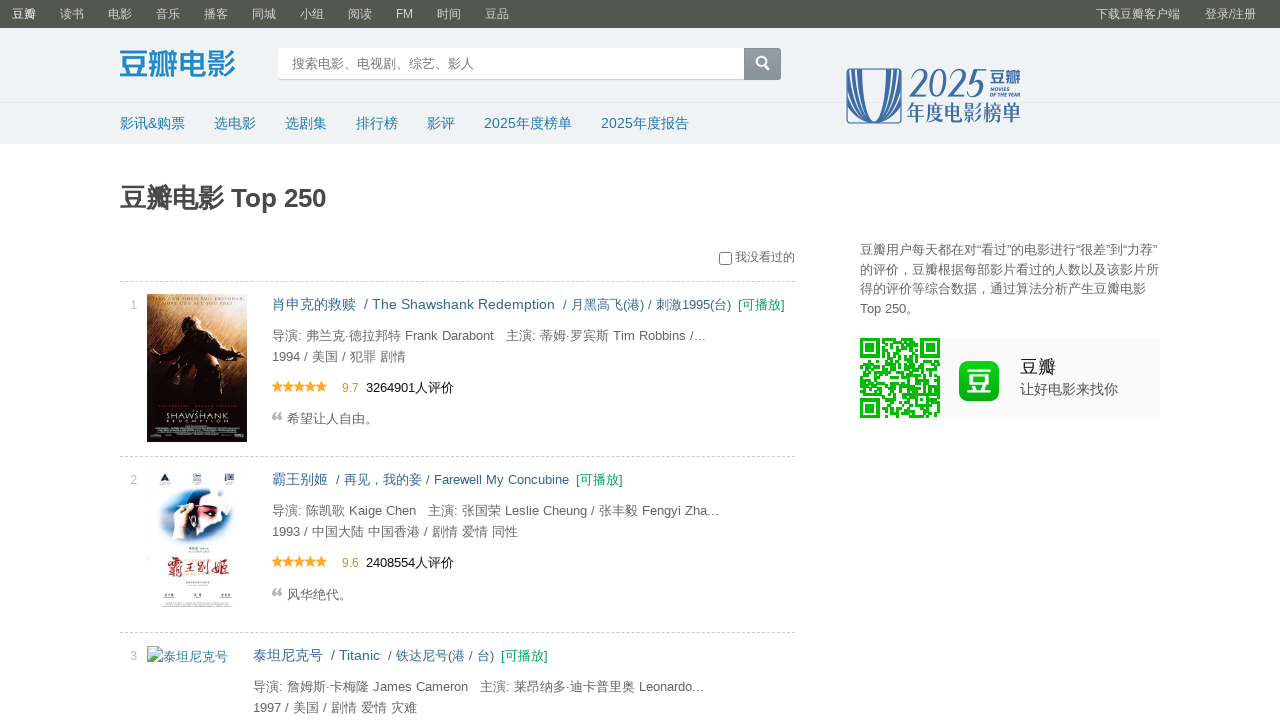

Extracted href attributes from movie links
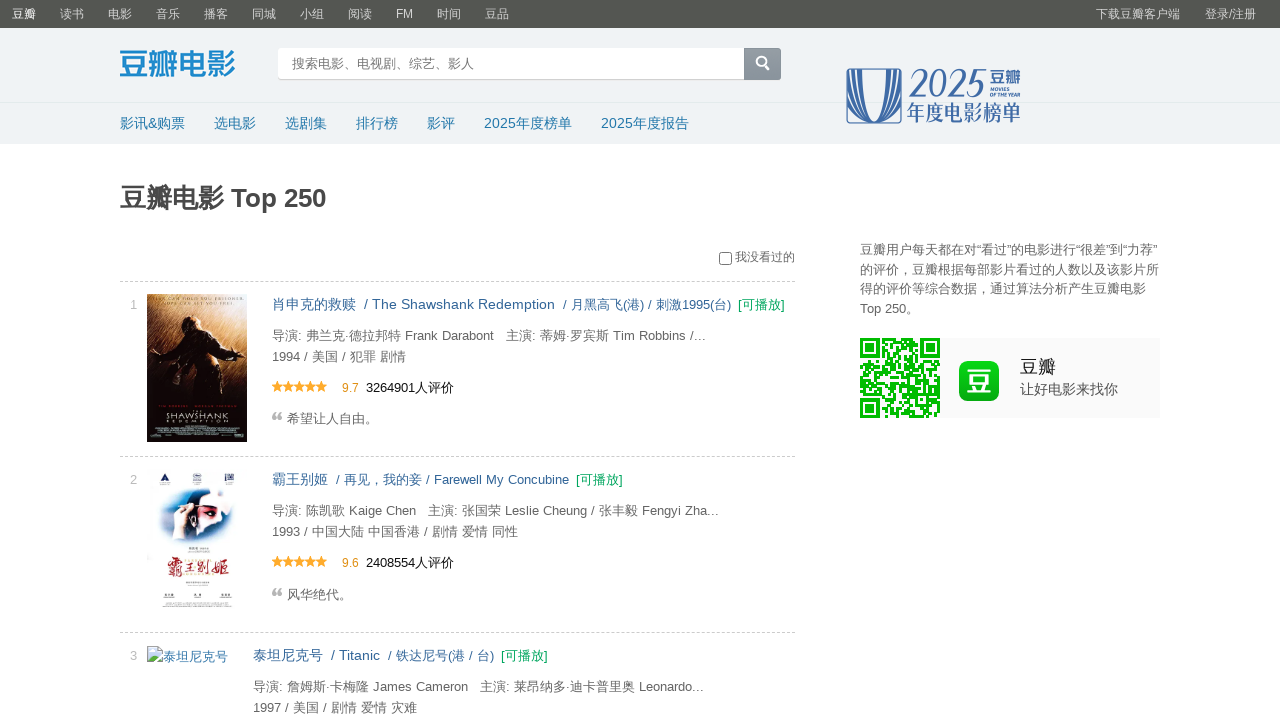

Navigated to movie detail page: https://movie.douban.com/subject/1292052/
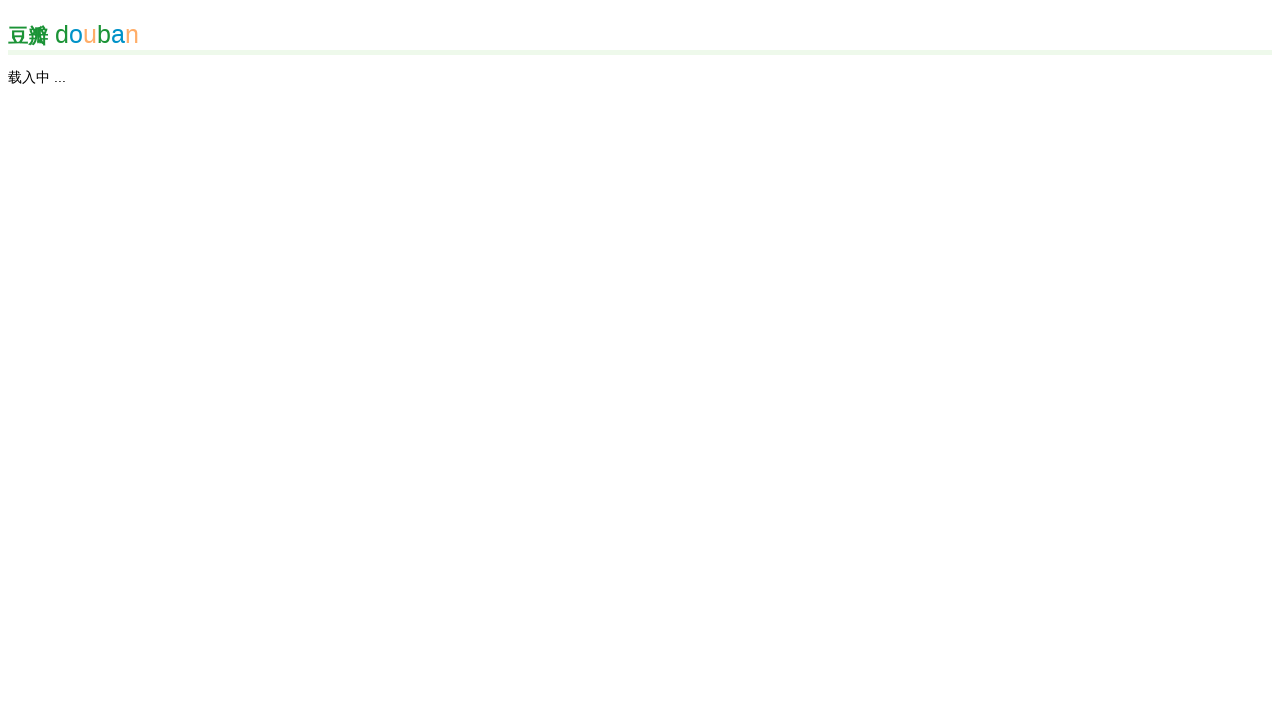

Waited for movie title heading to load
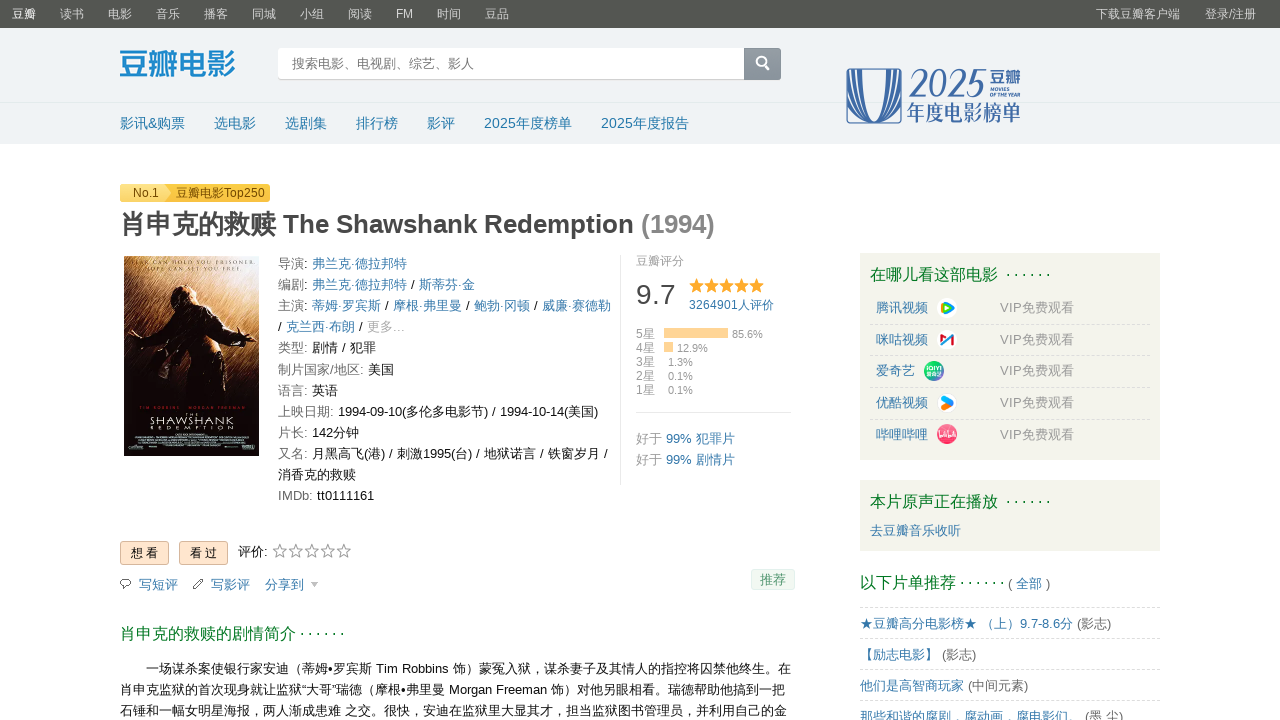

Clicked 'expand' button to expand review section at (649, 361) on .expand
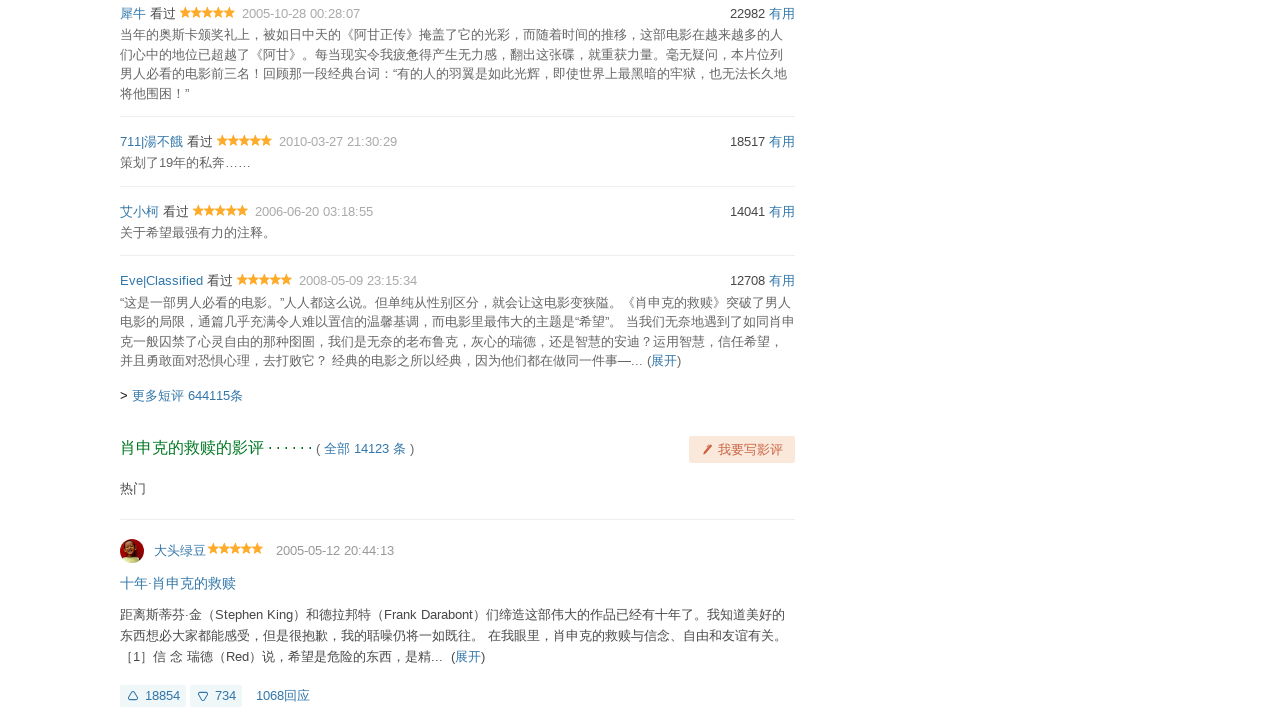

Verified movie info section loaded successfully
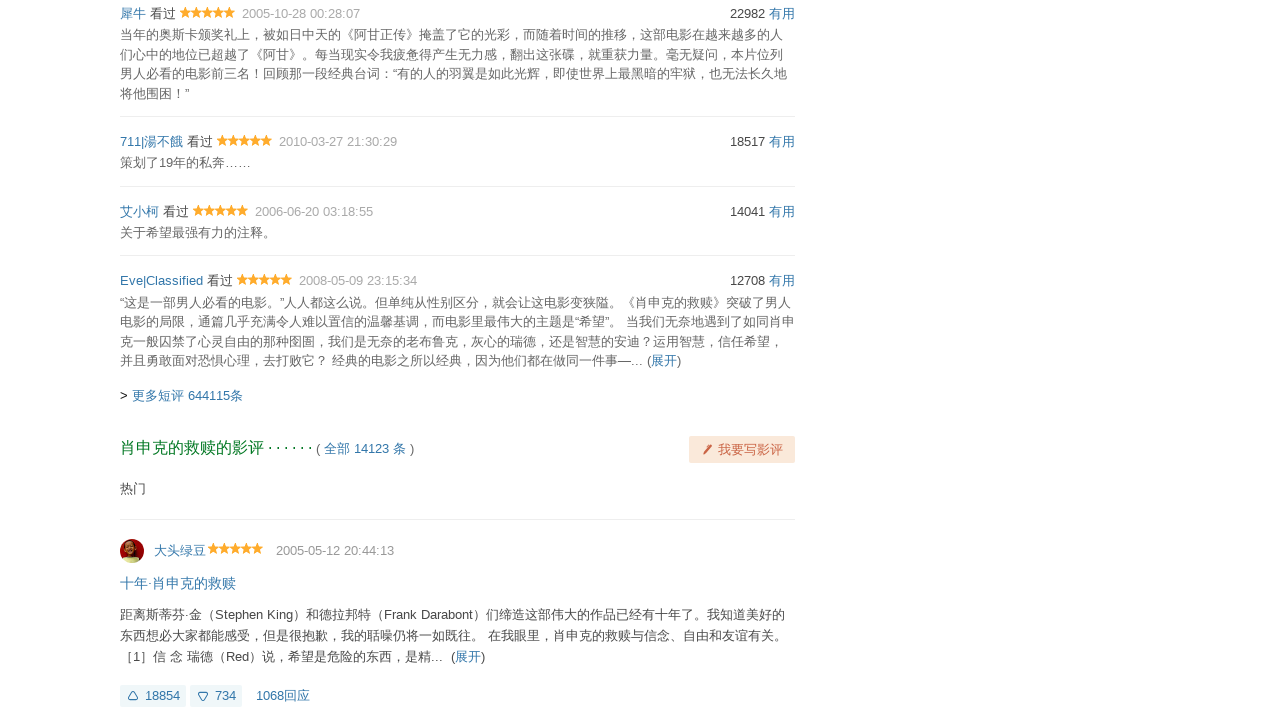

Navigated to movie detail page: https://movie.douban.com/subject/1291546/
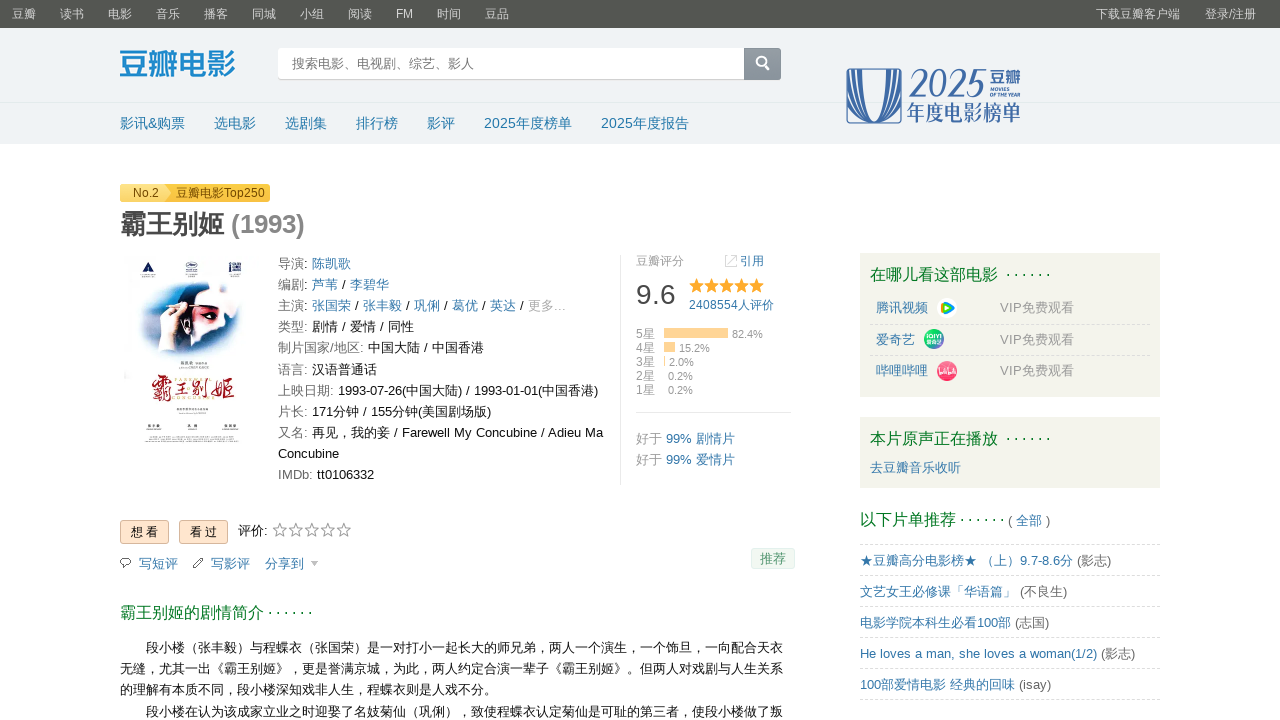

Waited for movie title heading to load
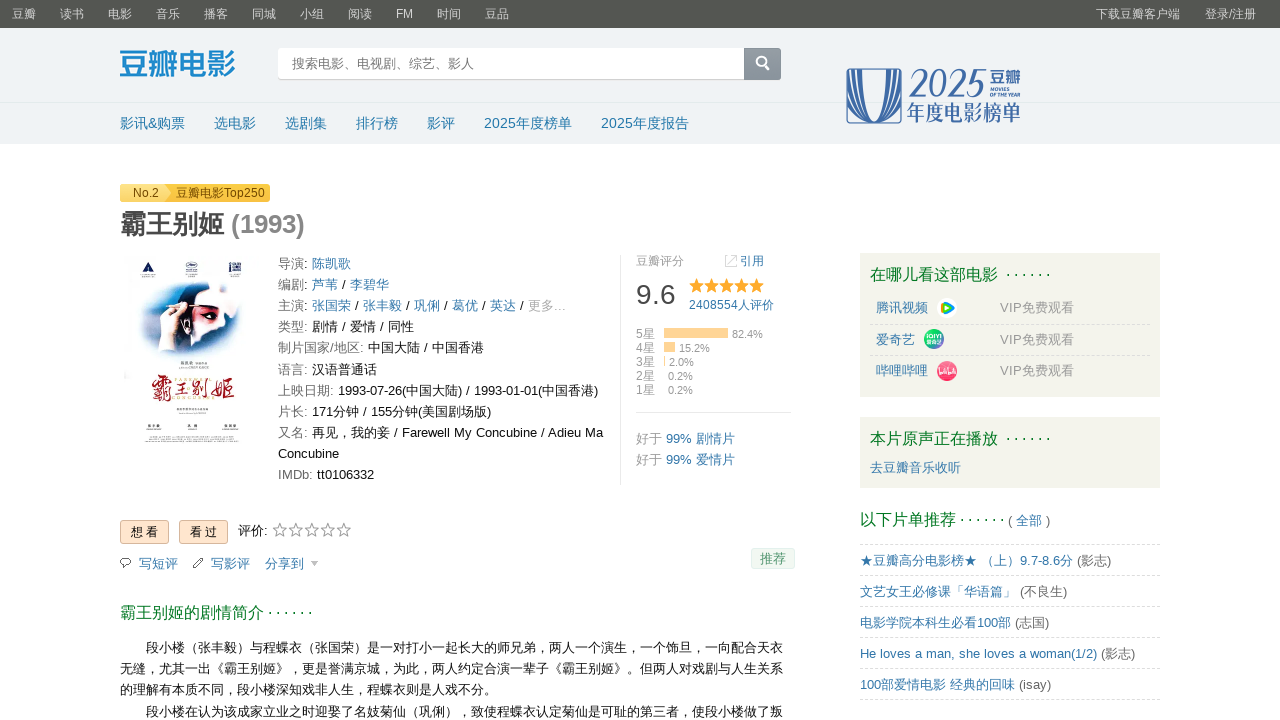

Verified movie info section loaded successfully
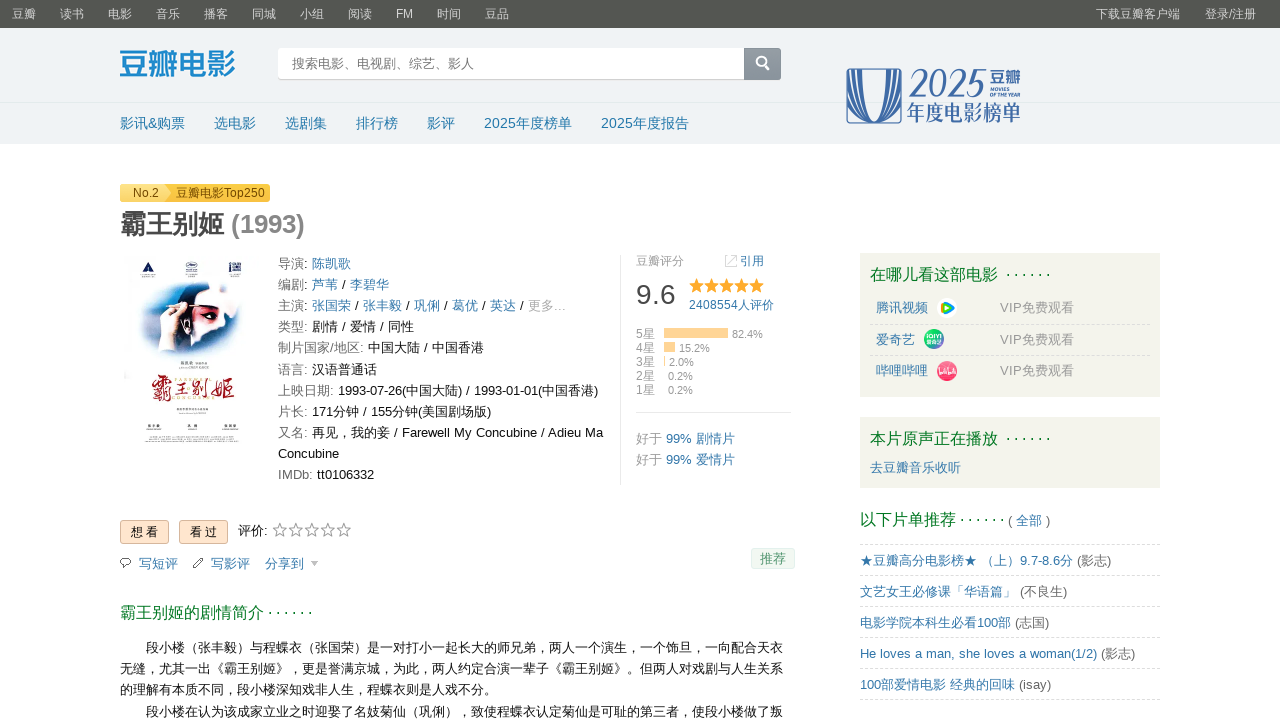

Navigated to movie detail page: https://movie.douban.com/subject/1292722/
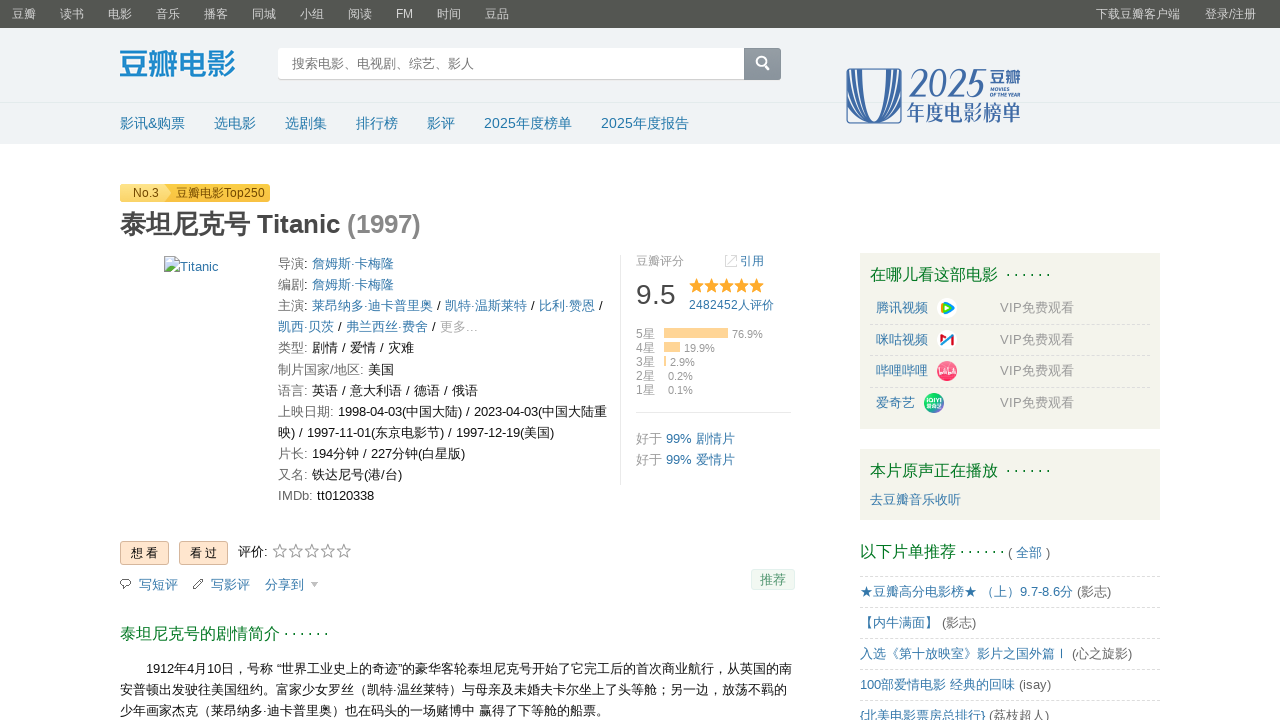

Waited for movie title heading to load
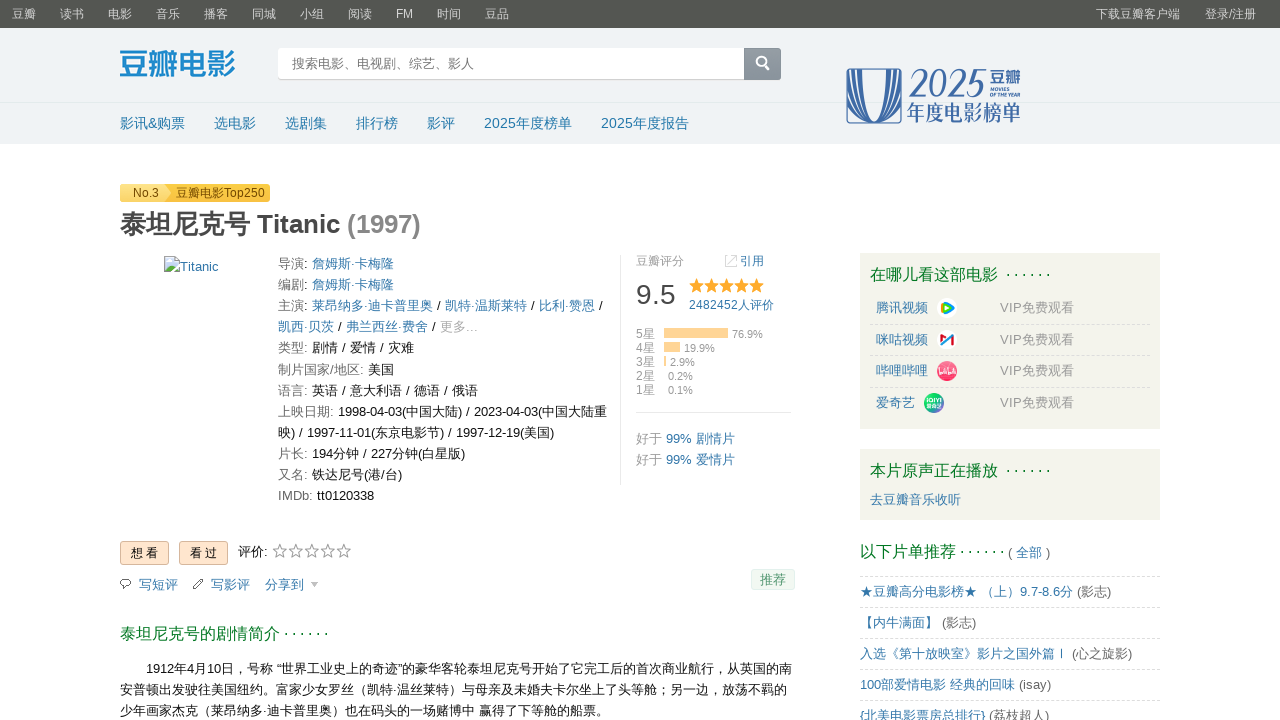

Verified movie info section loaded successfully
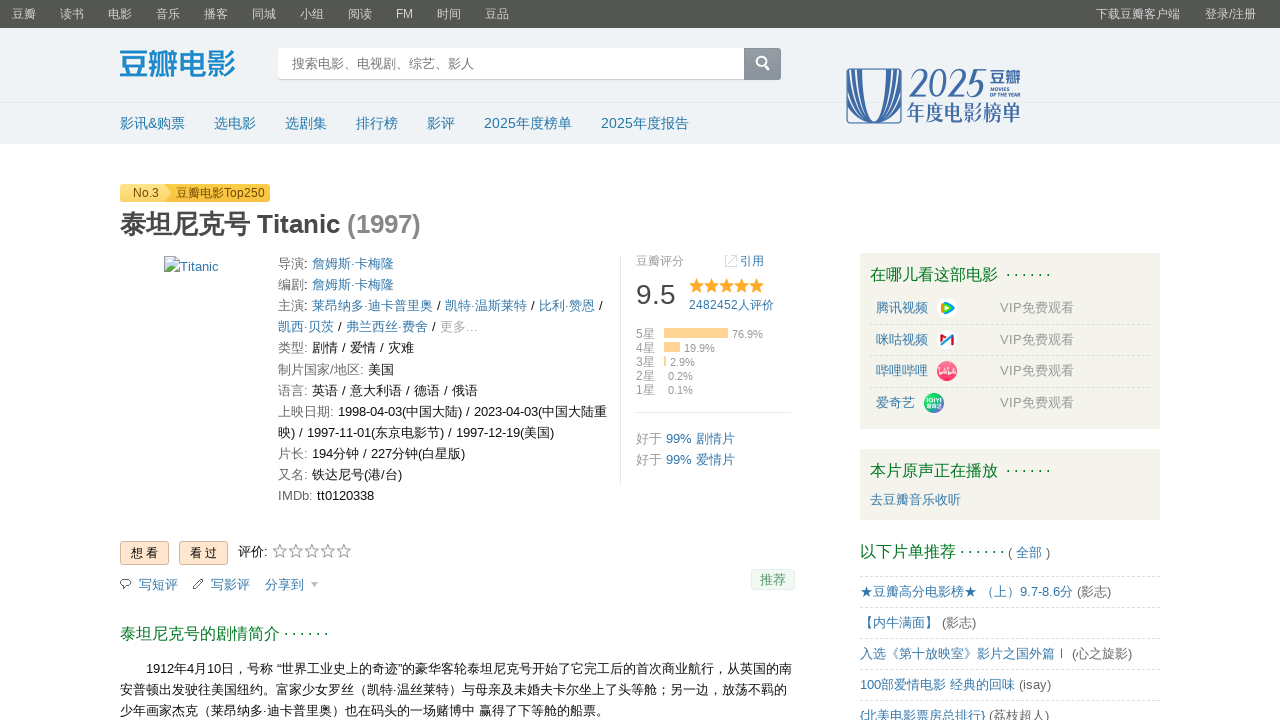

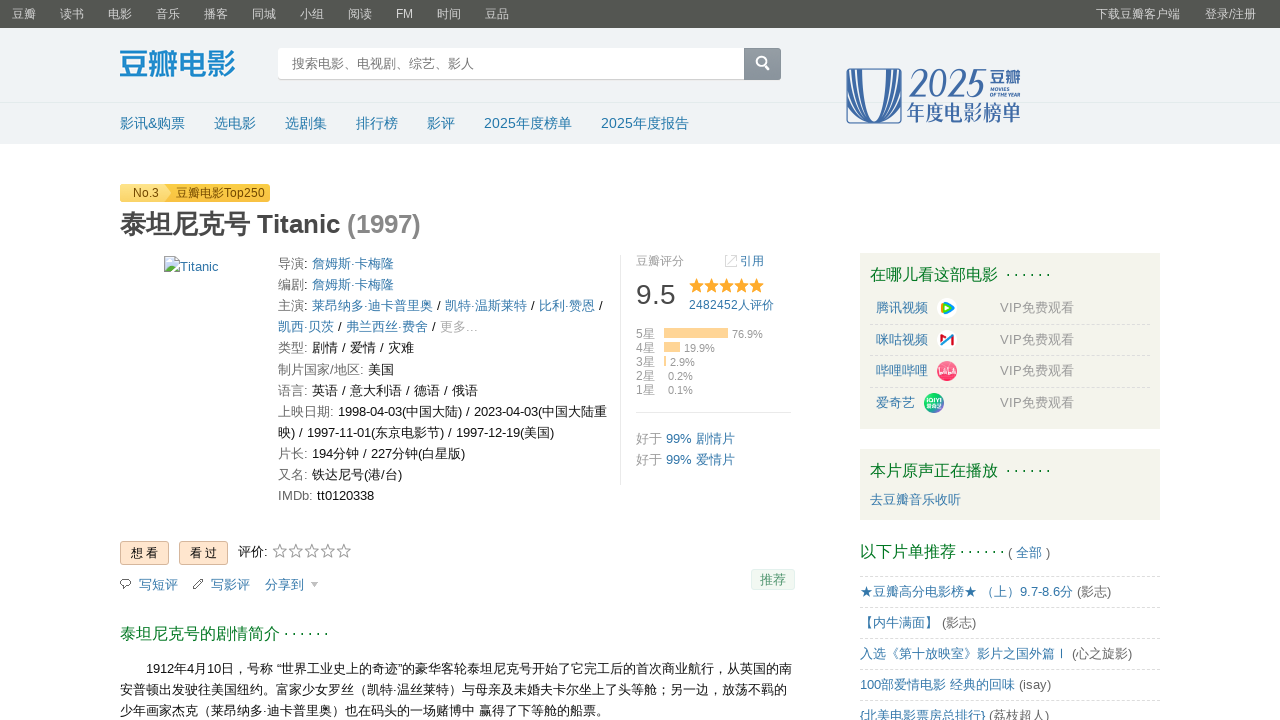